Tests keyboard functions by typing text into an input field, then using keyboard shortcuts to select all, cut, paste, and delete characters using shift+arrow selection

Starting URL: https://letcode.in/edit

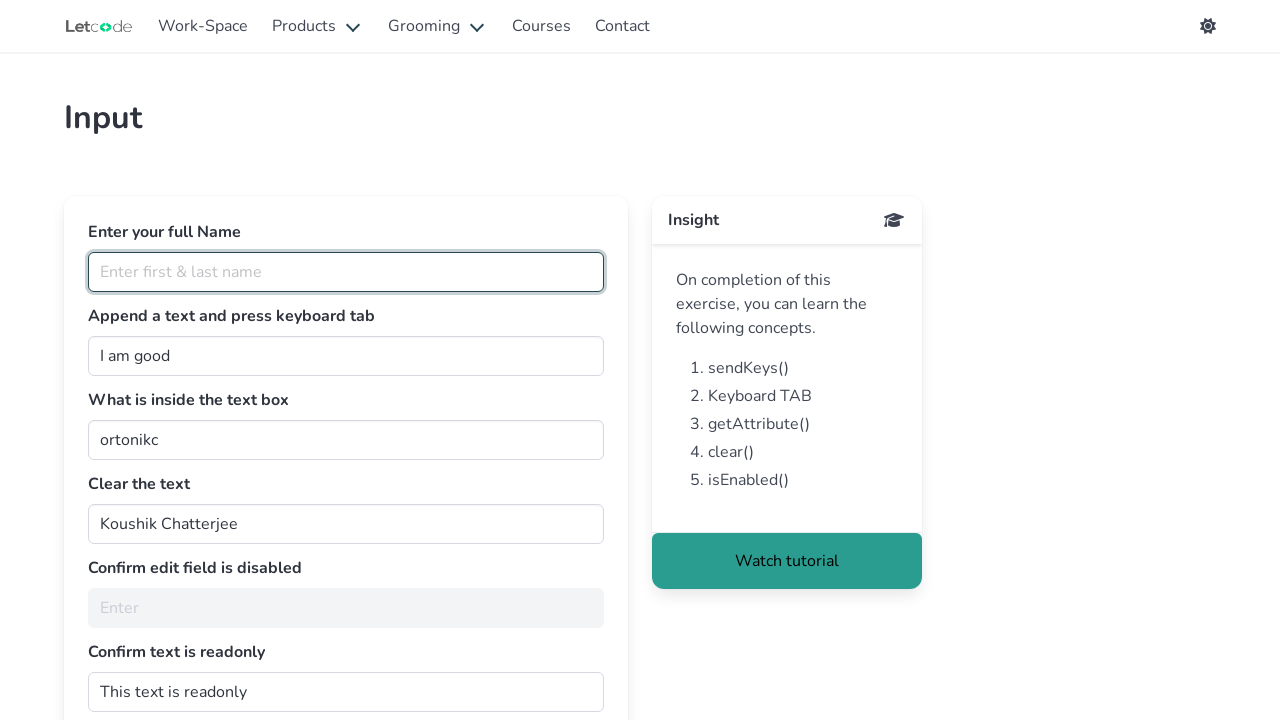

Typed 'sureshkumar' into the fullName input field with 100ms delay on #fullName
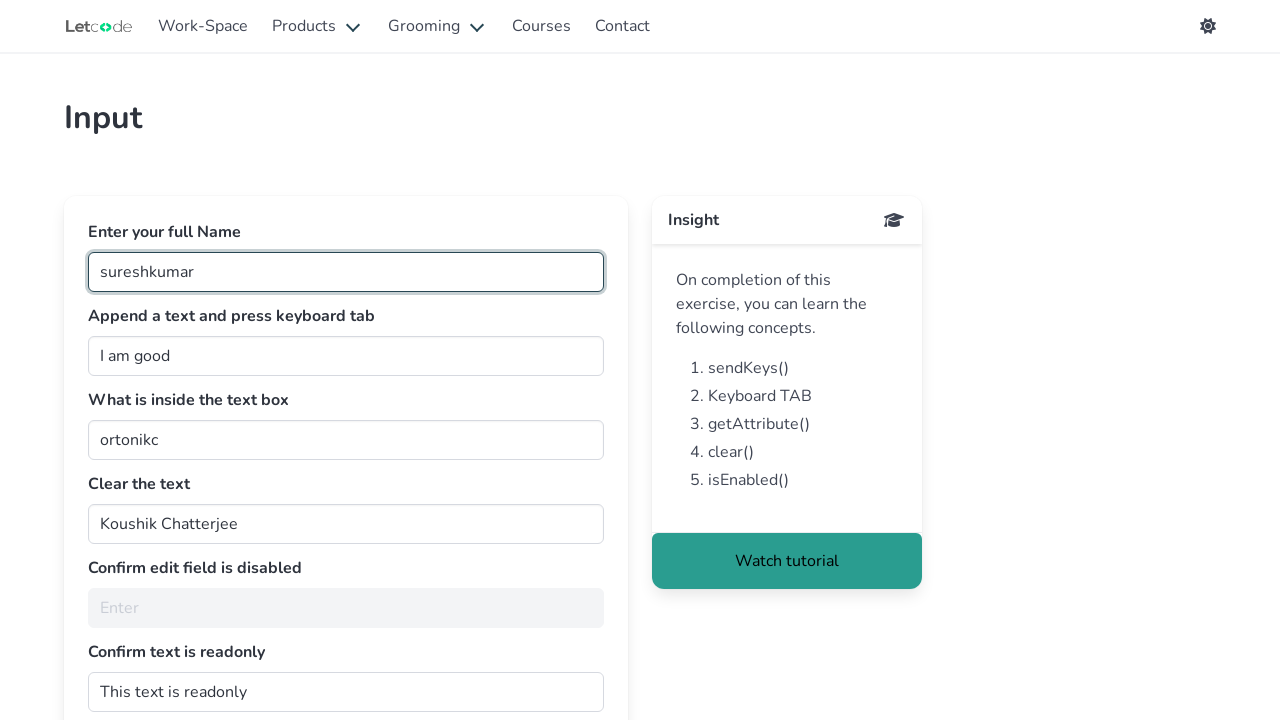

Selected all text using Ctrl+A
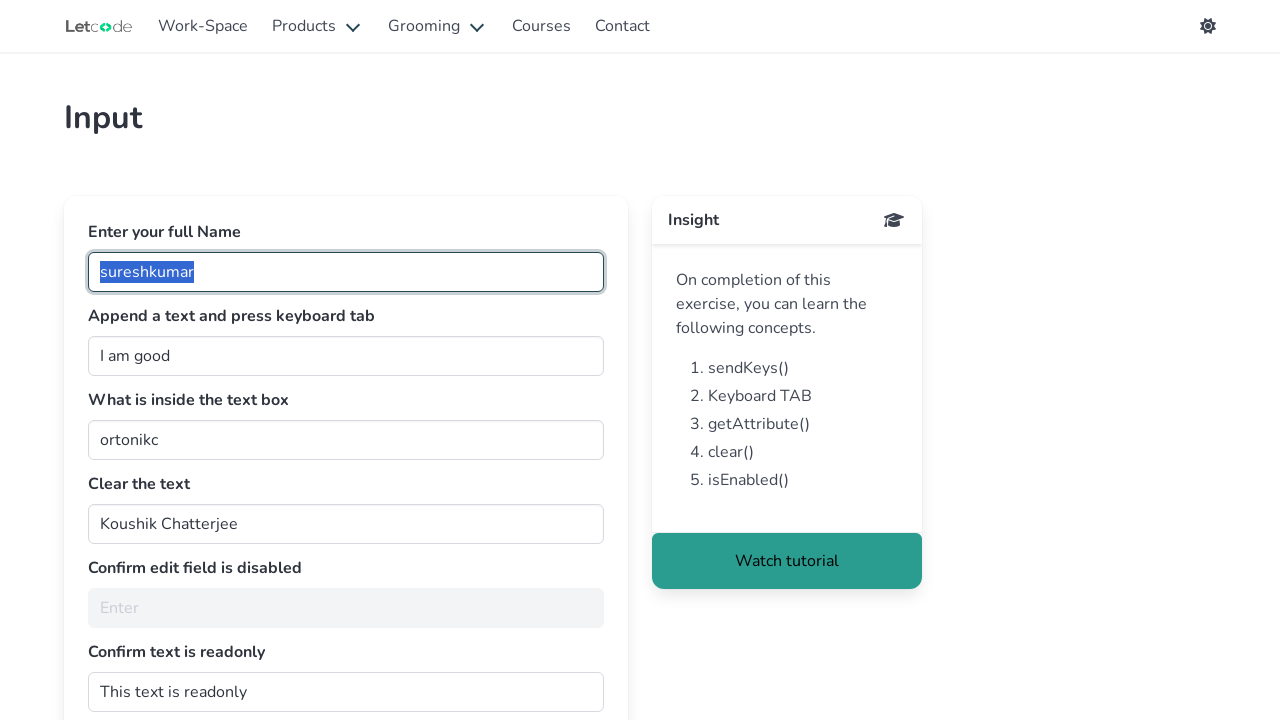

Cut selected text using Ctrl+X
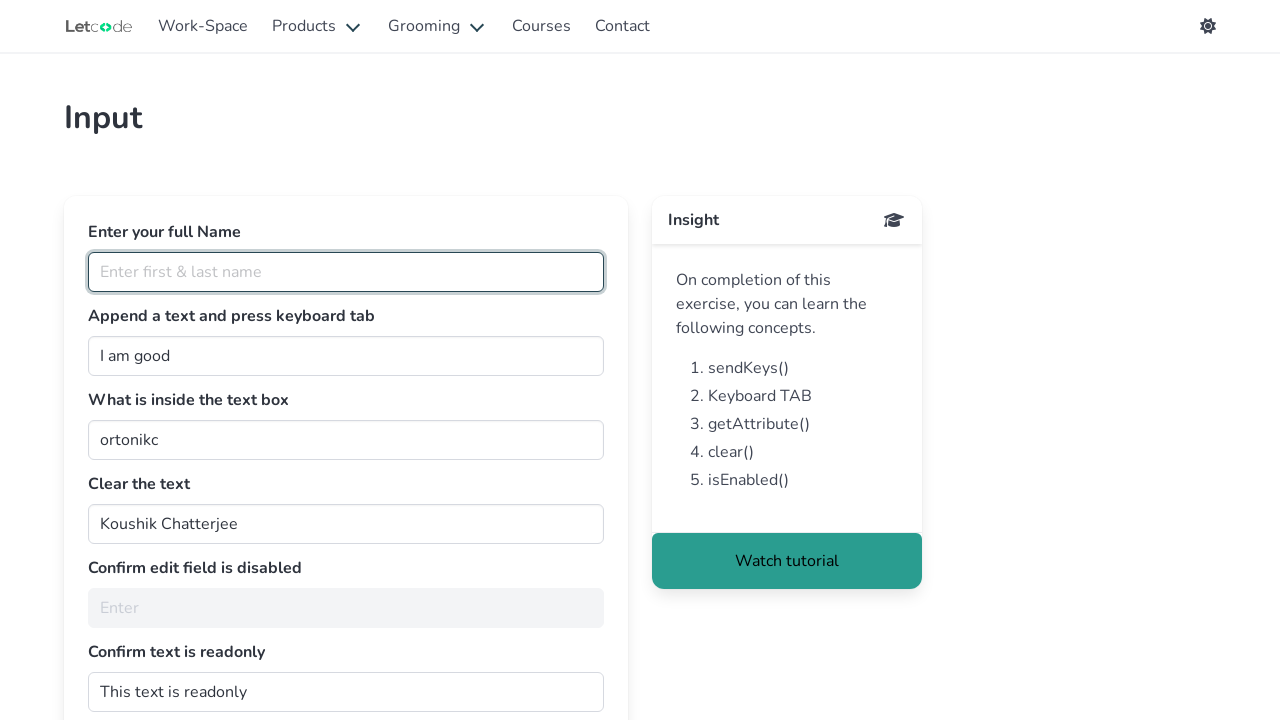

Pasted text back using Ctrl+V
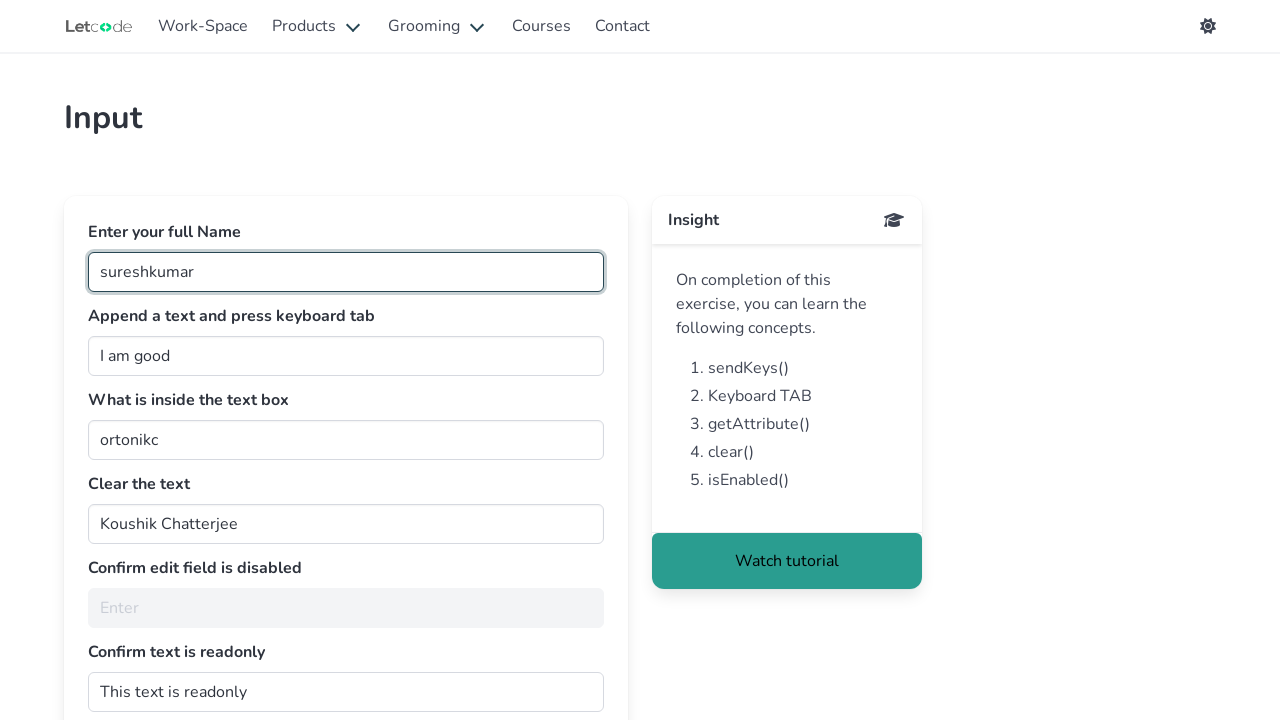

Held Shift key down
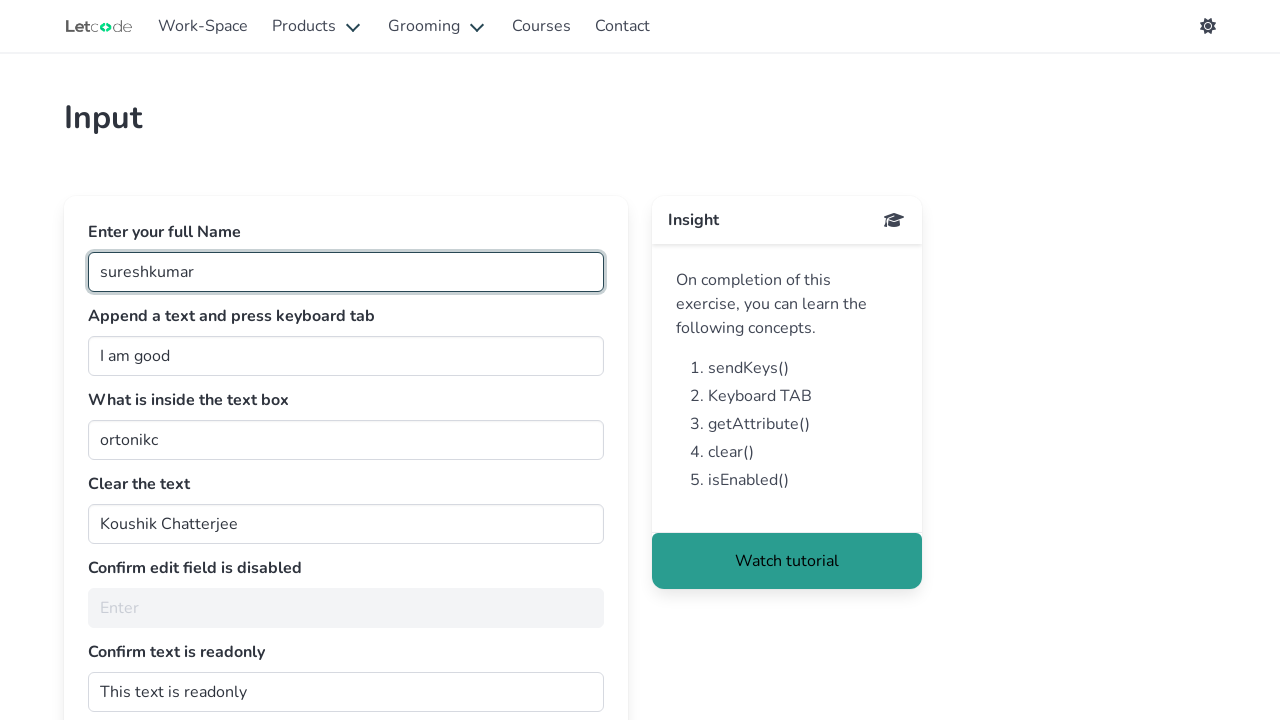

Pressed ArrowLeft while holding Shift (iteration 1 of 4) to select last 4 characters
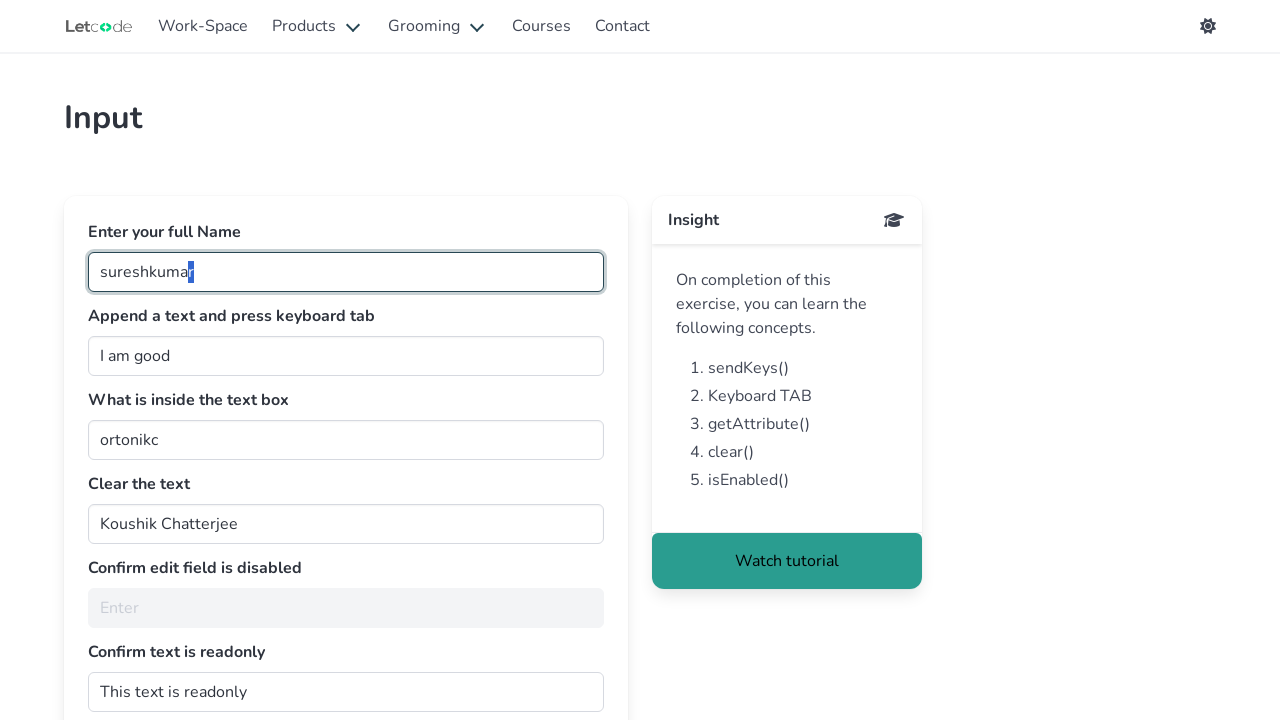

Pressed ArrowLeft while holding Shift (iteration 2 of 4) to select last 4 characters
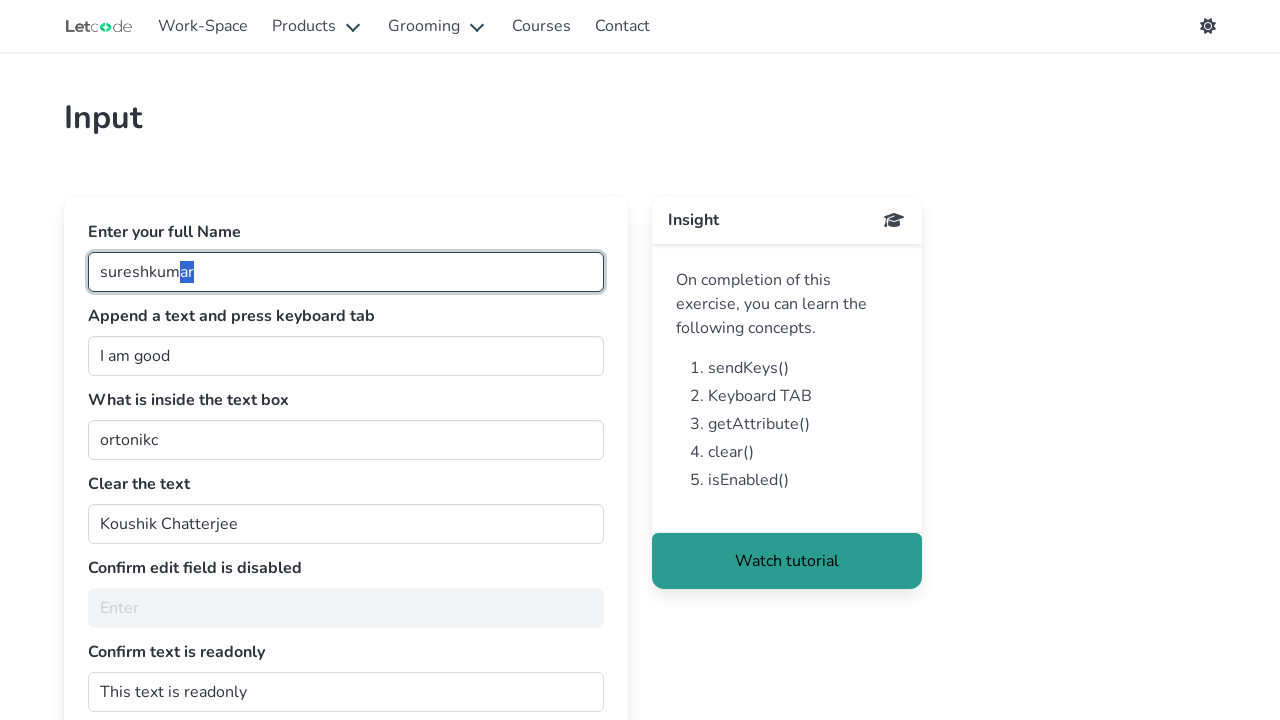

Pressed ArrowLeft while holding Shift (iteration 3 of 4) to select last 4 characters
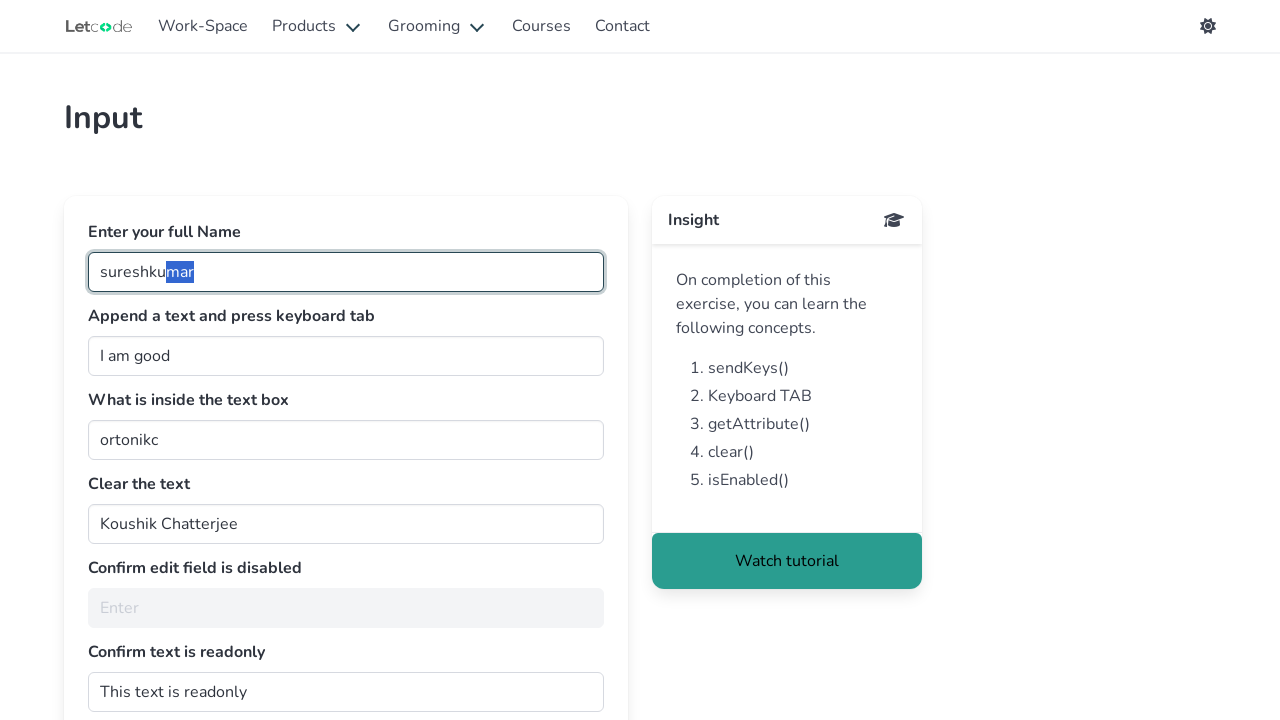

Pressed ArrowLeft while holding Shift (iteration 4 of 4) to select last 4 characters
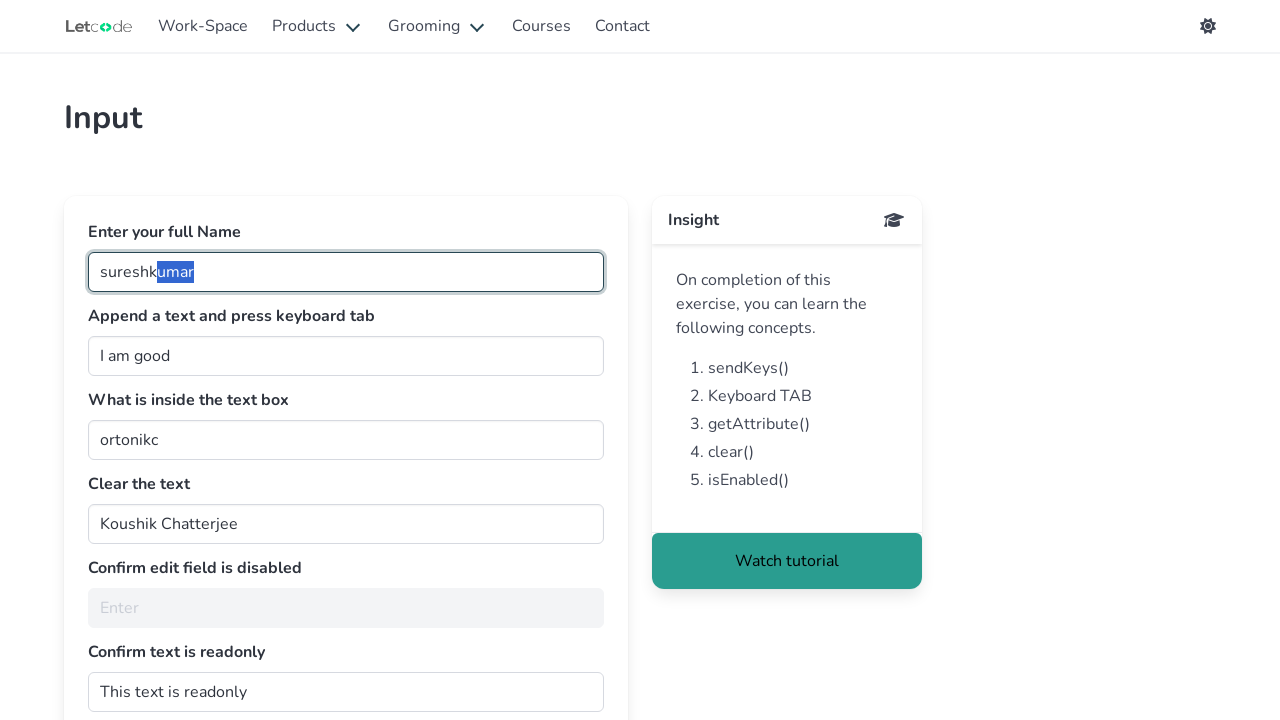

Released Shift key
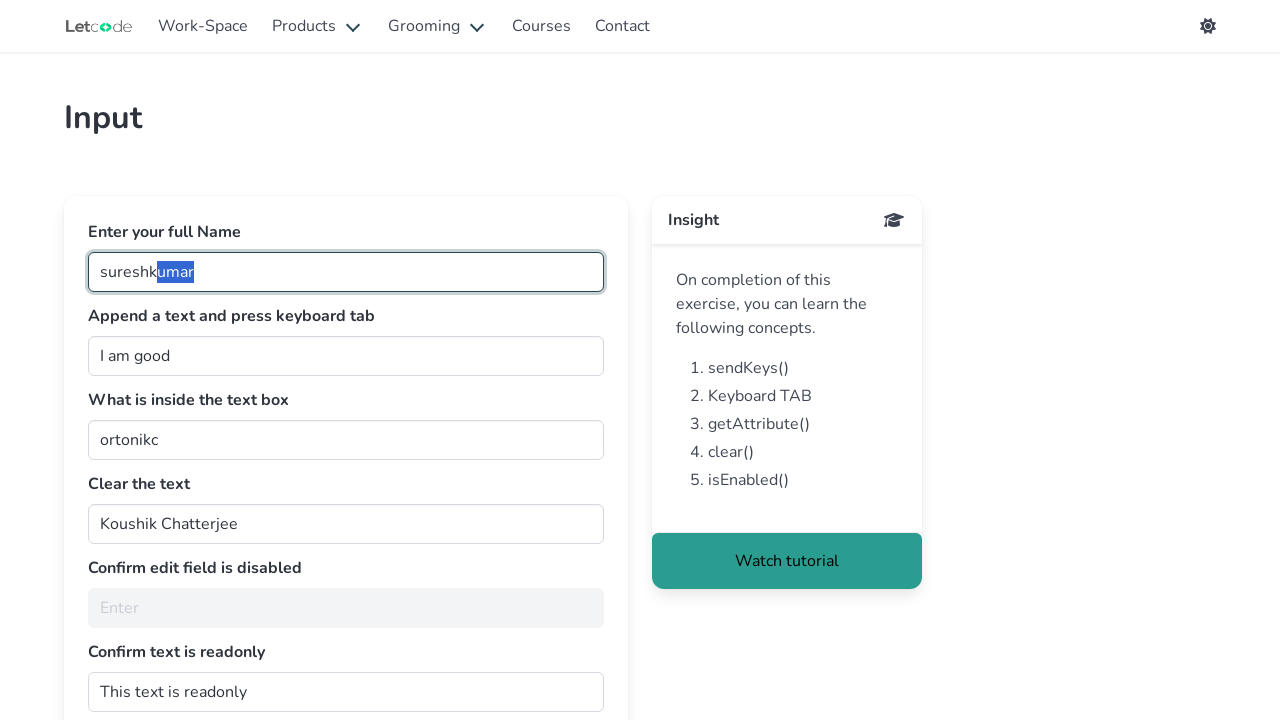

Deleted the selected 4 characters using Backspace
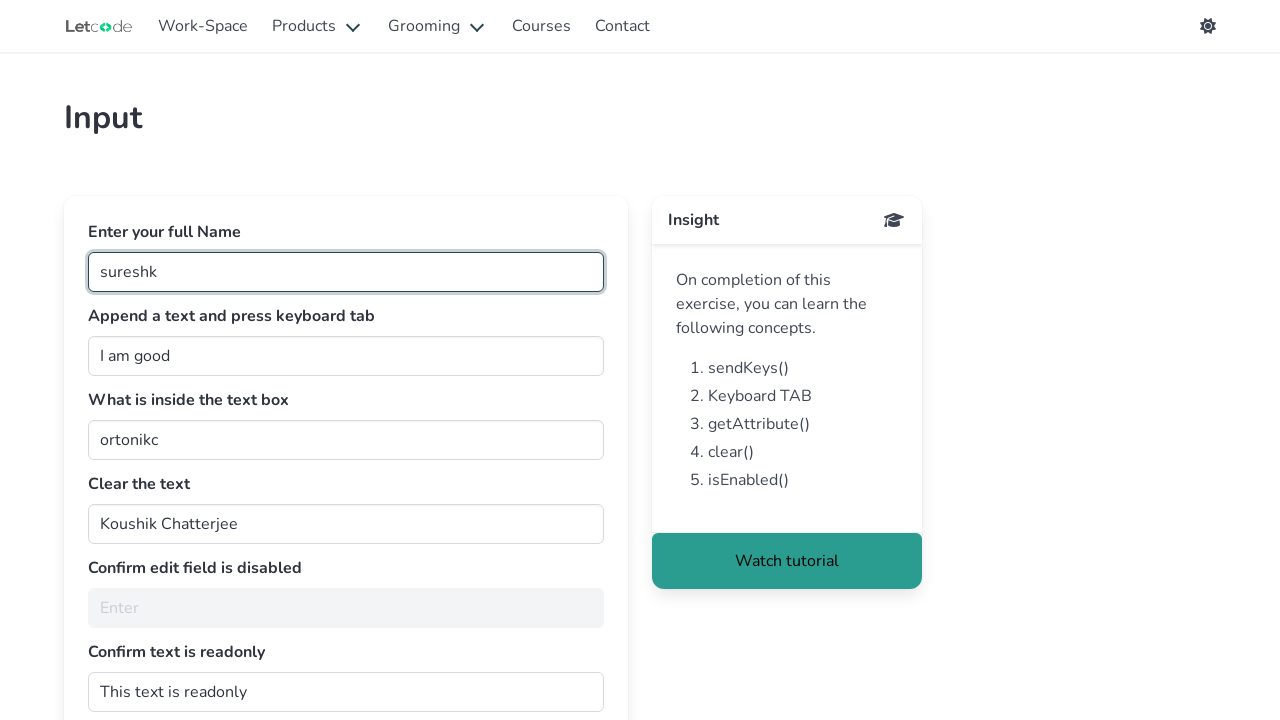

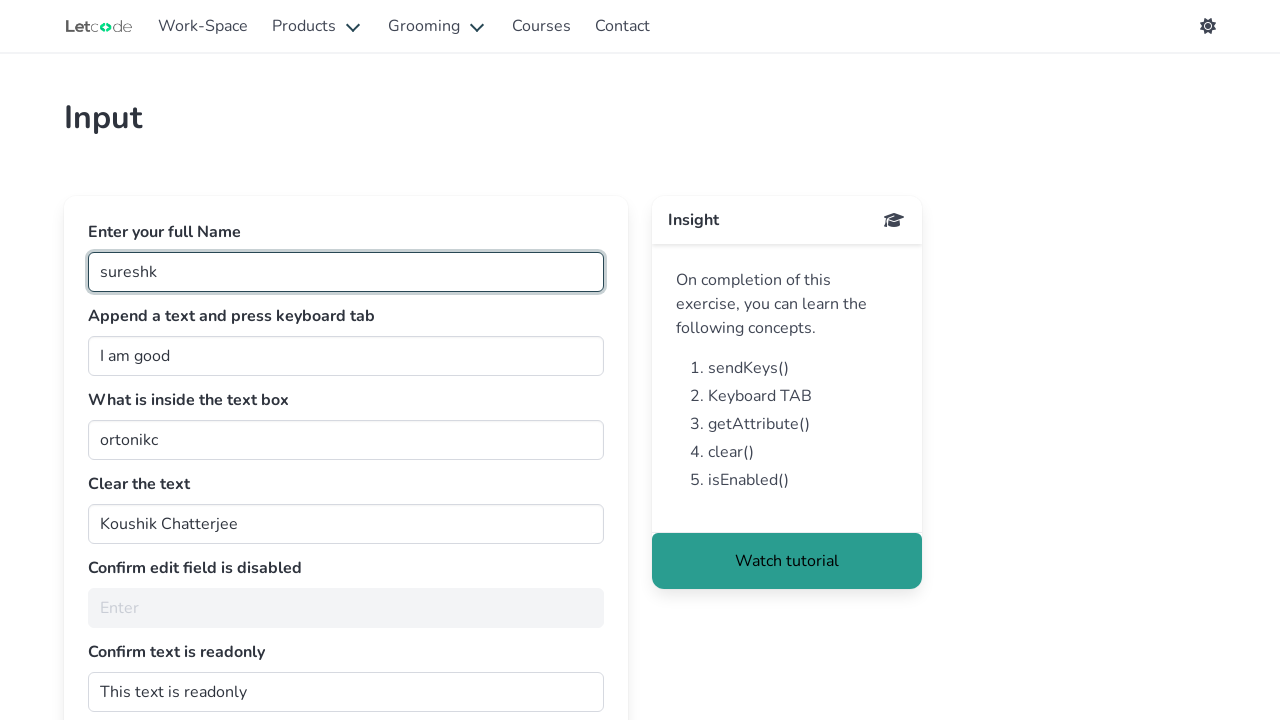